Runs the JetStream browser benchmark by clicking the start button and waiting for the benchmark to complete

Starting URL: https://browserbench.org/JetStream/index.html

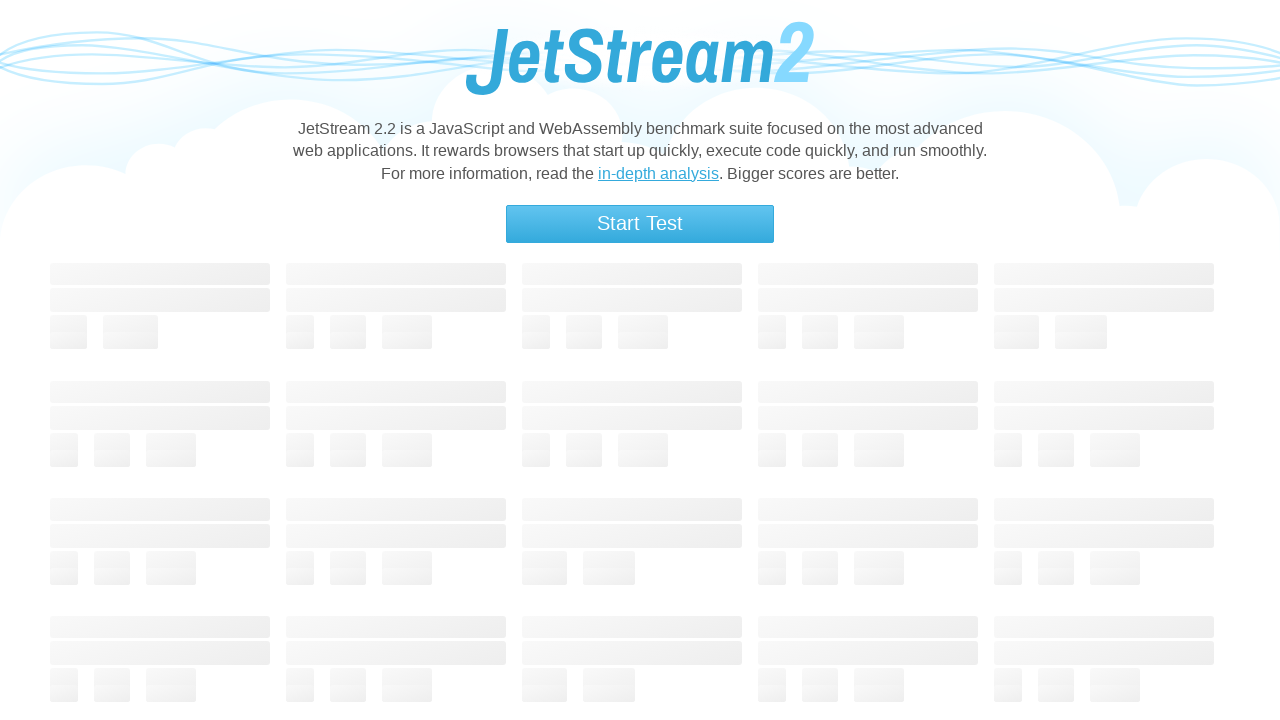

Waited for start button to be visible
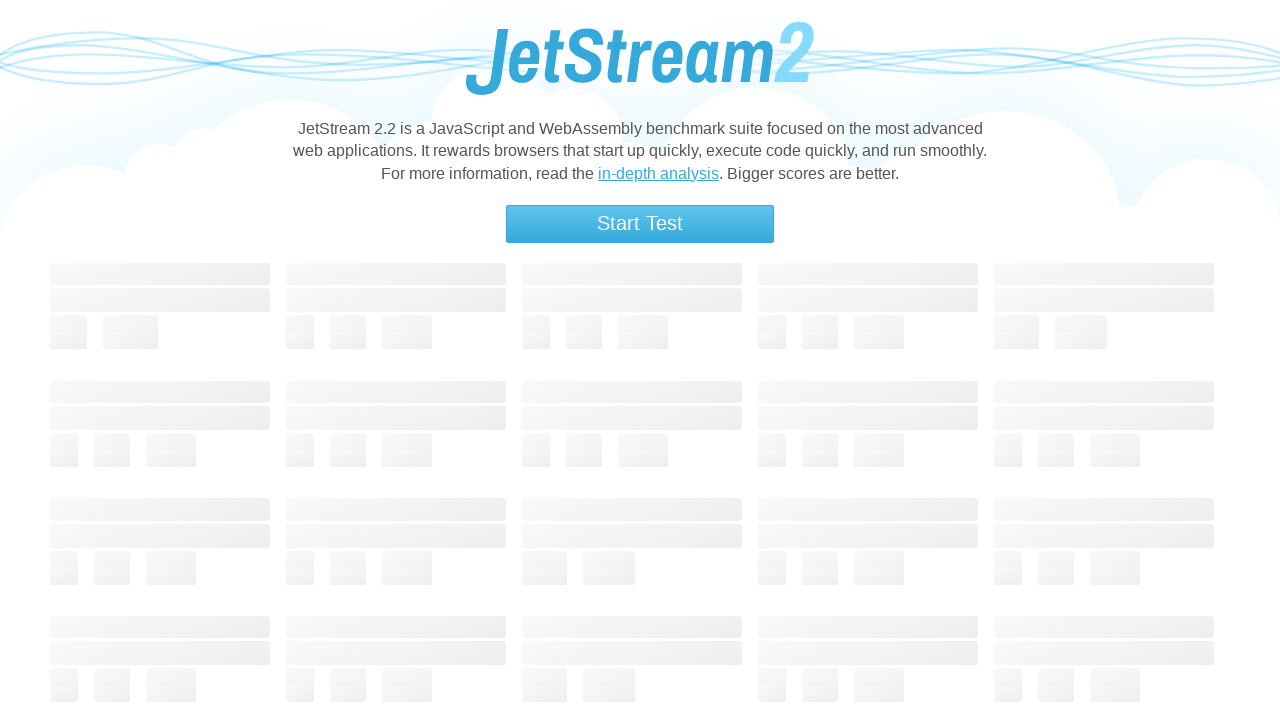

Clicked start button to begin JetStream benchmark at (640, 224) on .button
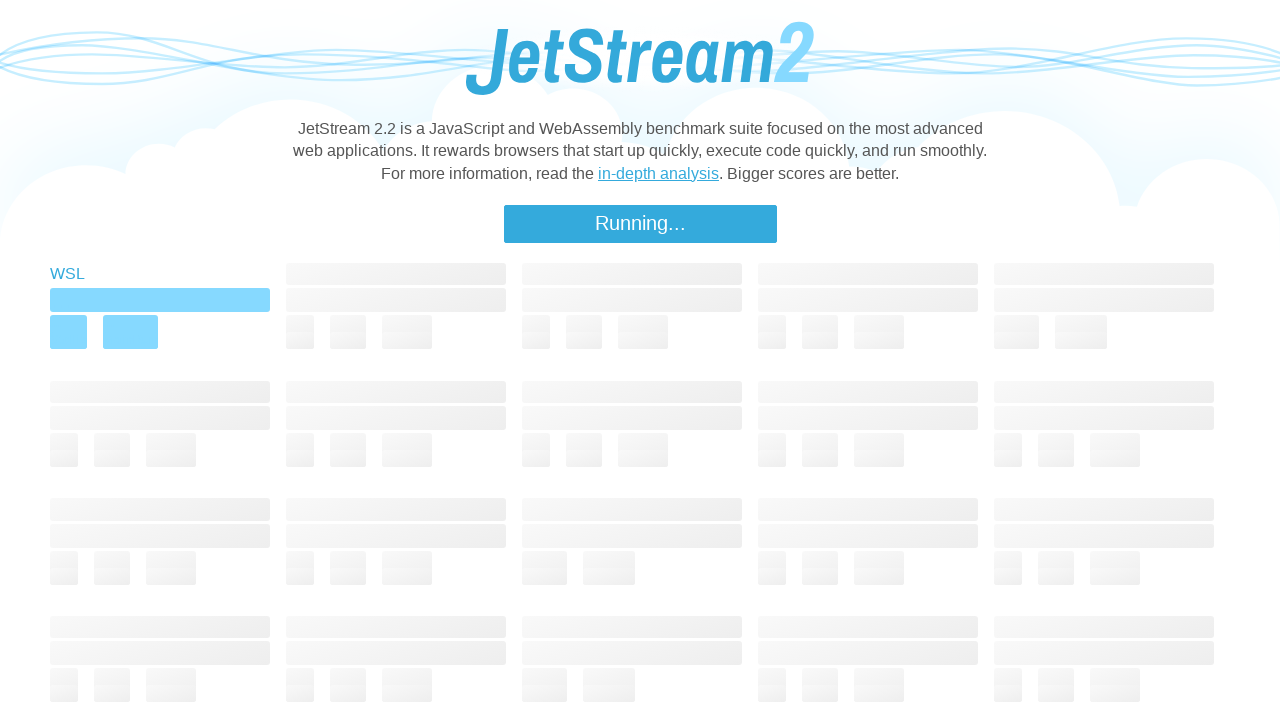

JetStream benchmark completed
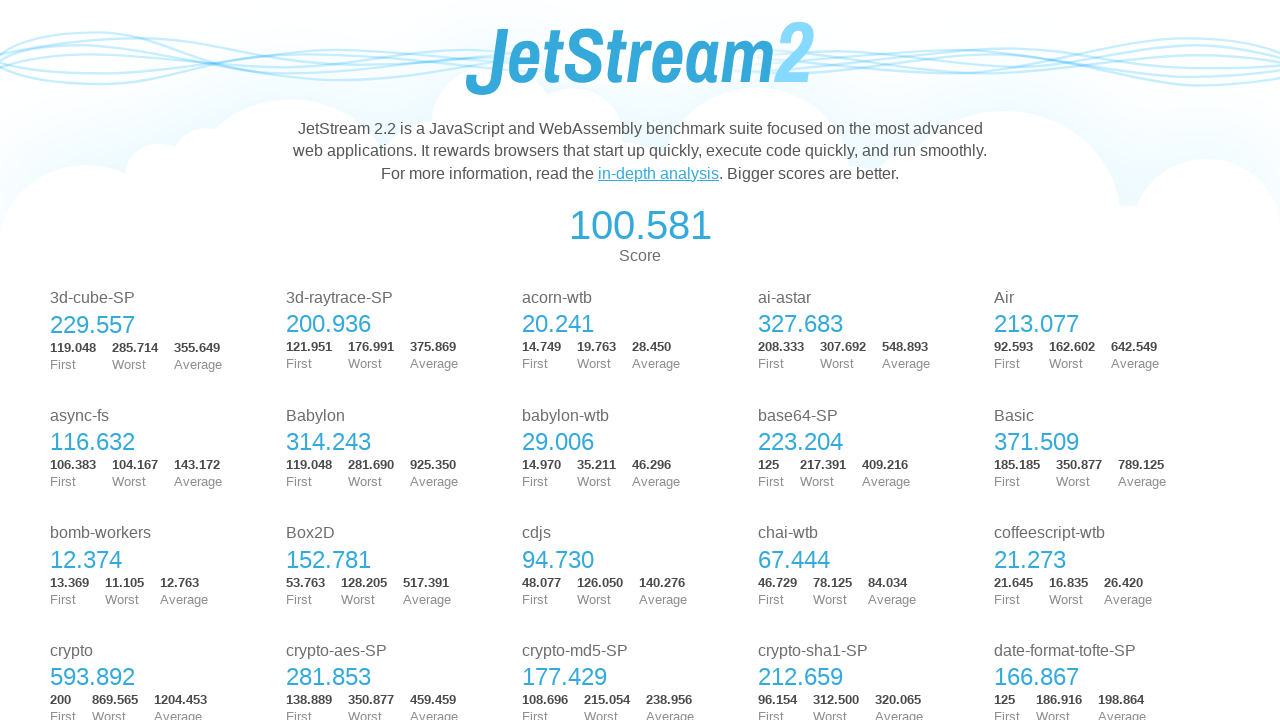

Result summary displayed
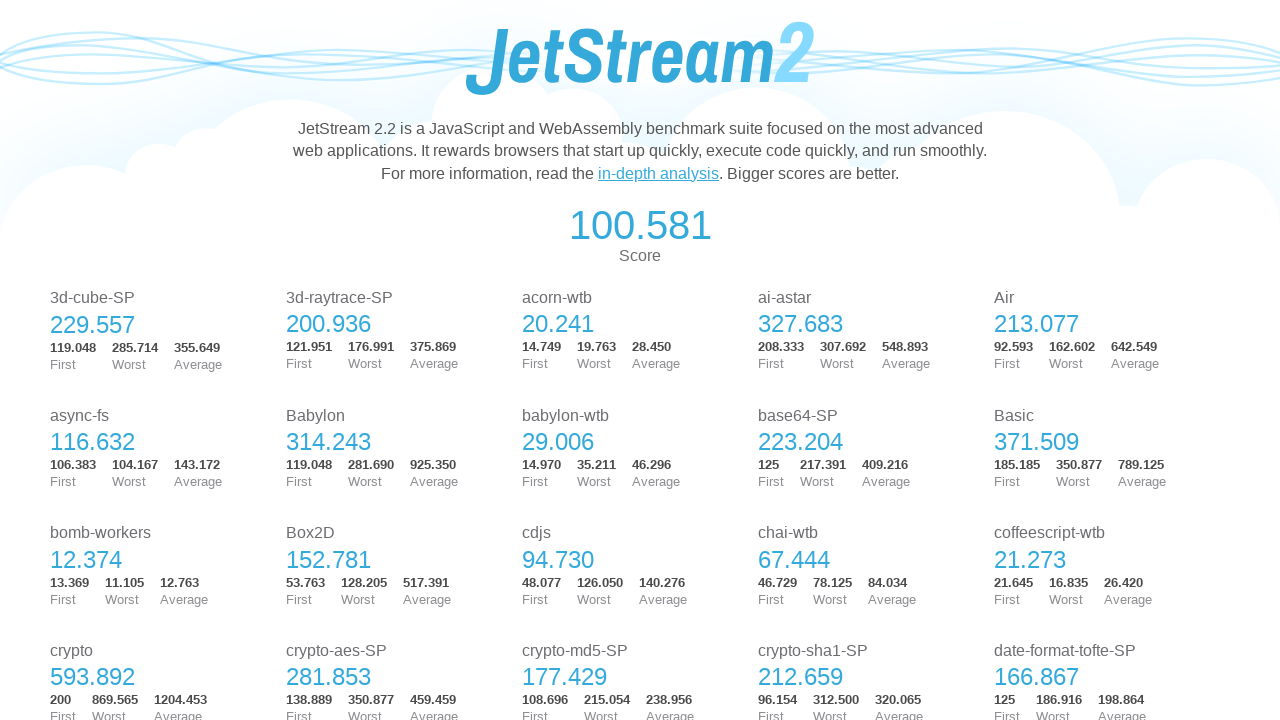

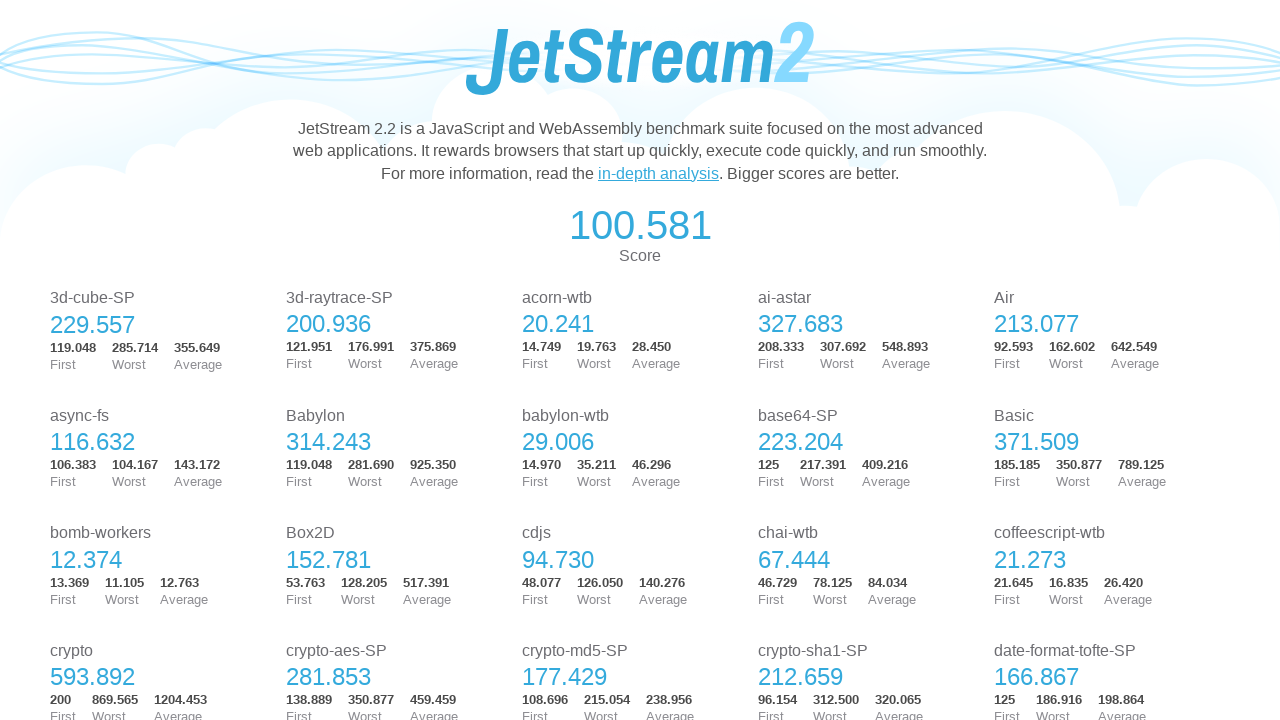